Tests double-click functionality on a button and verifies the success message appears

Starting URL: https://demoqa.com/buttons

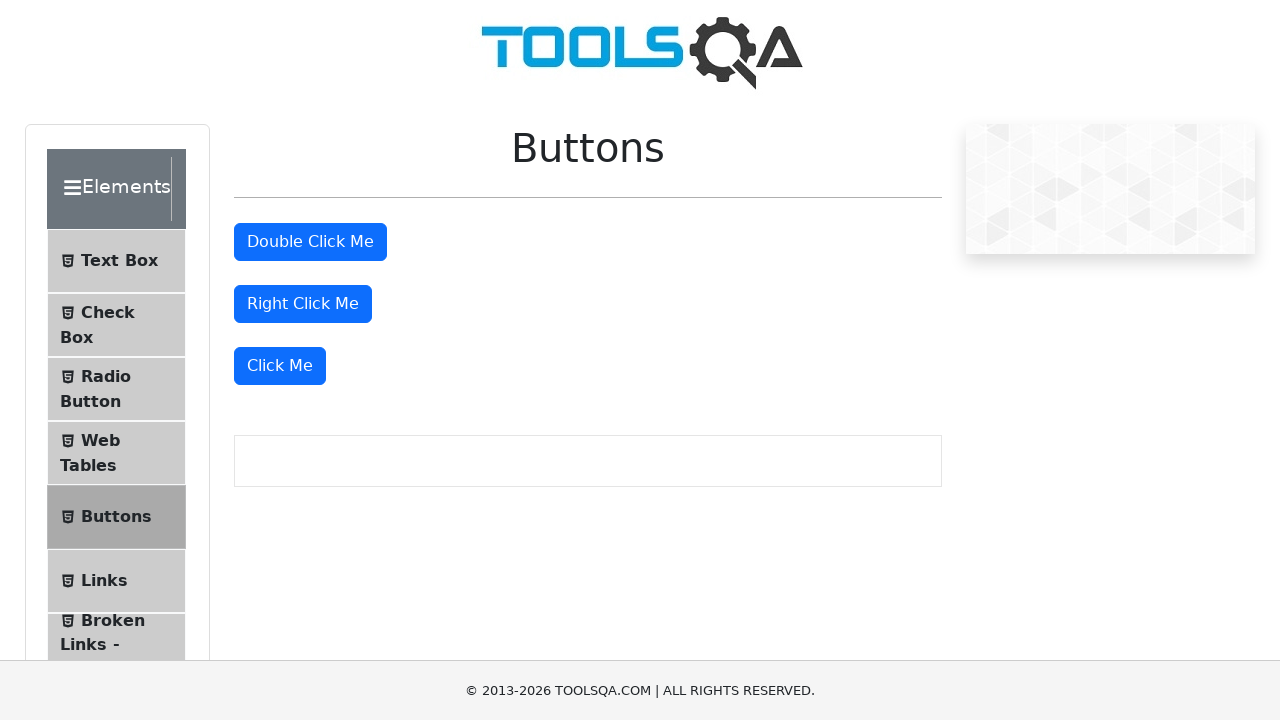

Located the double-click button element
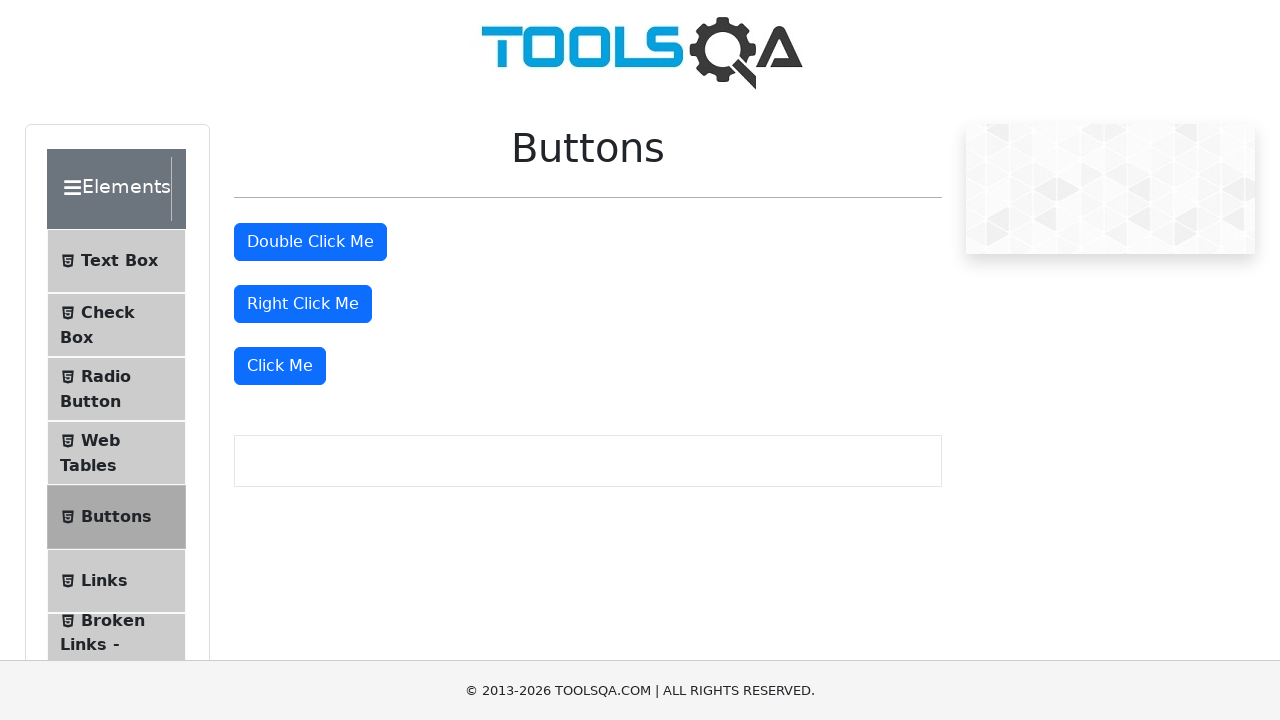

Double-clicked the button at (310, 242) on #doubleClickBtn
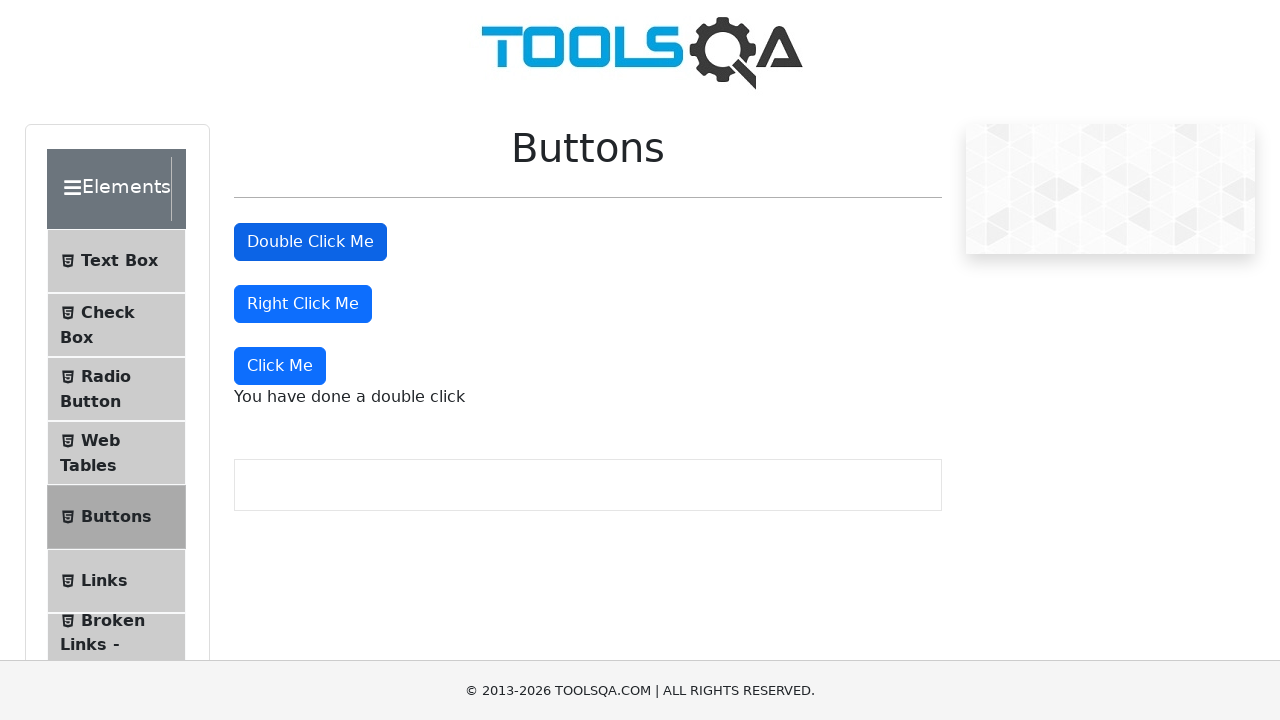

Success message appeared after double-click
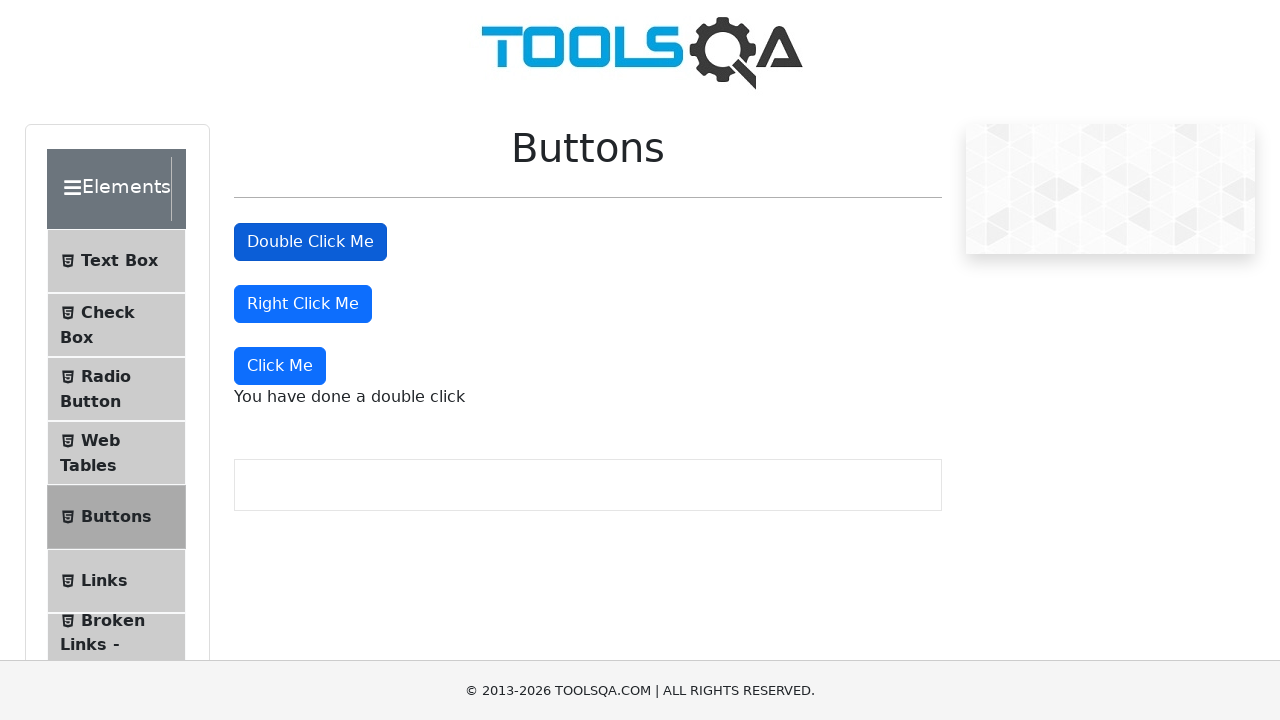

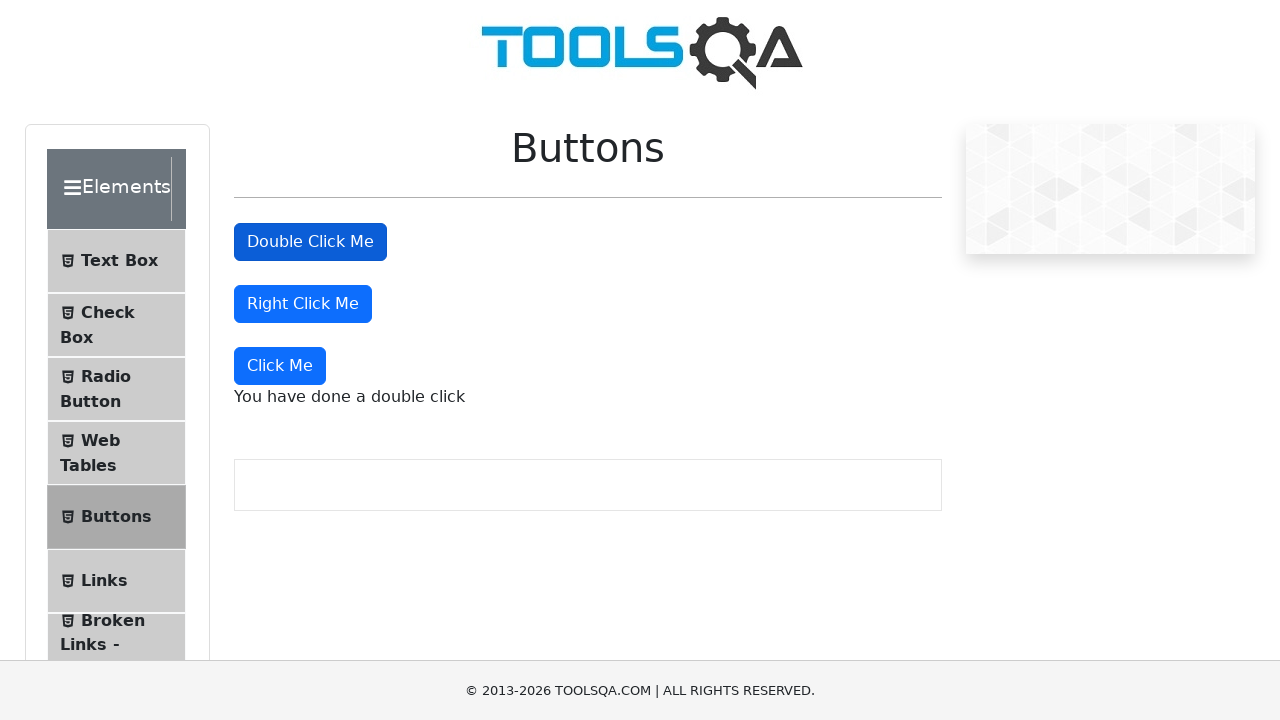